Navigates to a YouTube video page and waits for the page content including video links to load

Starting URL: https://www.youtube.com/watch?v=dQw4w9WgXcQ

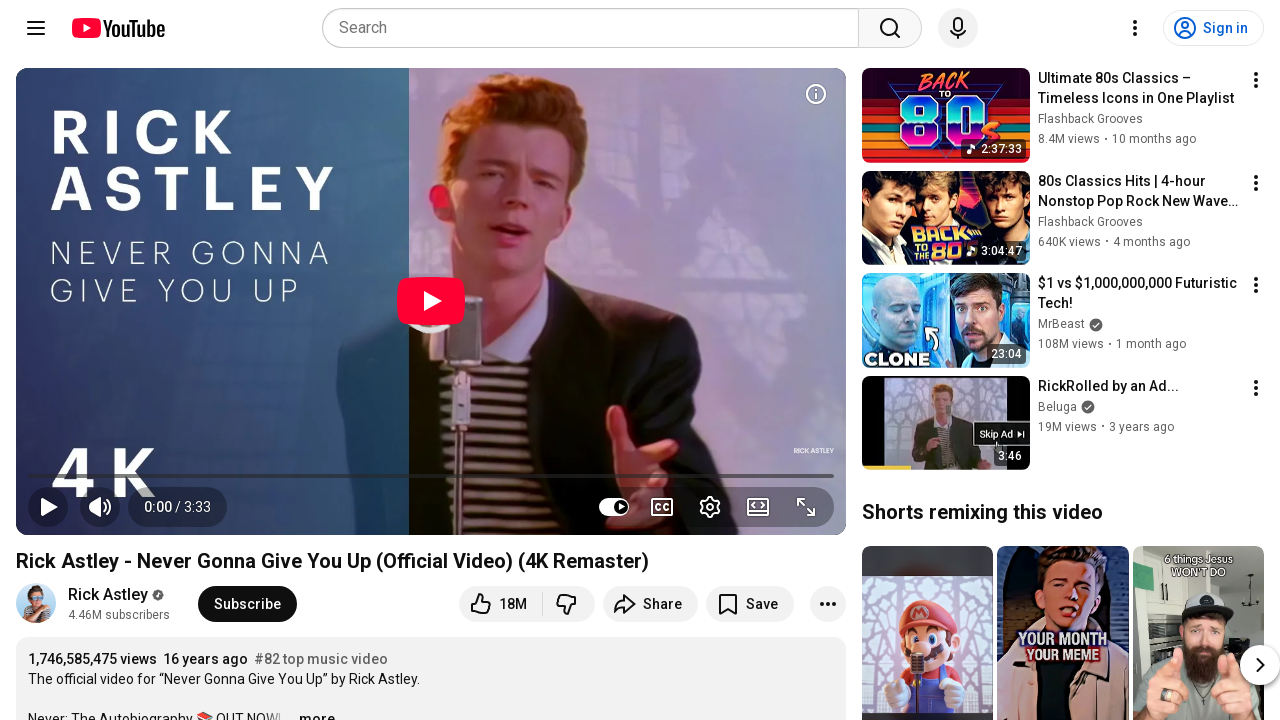

Navigated to YouTube video page (dQw4w9WgXcQ)
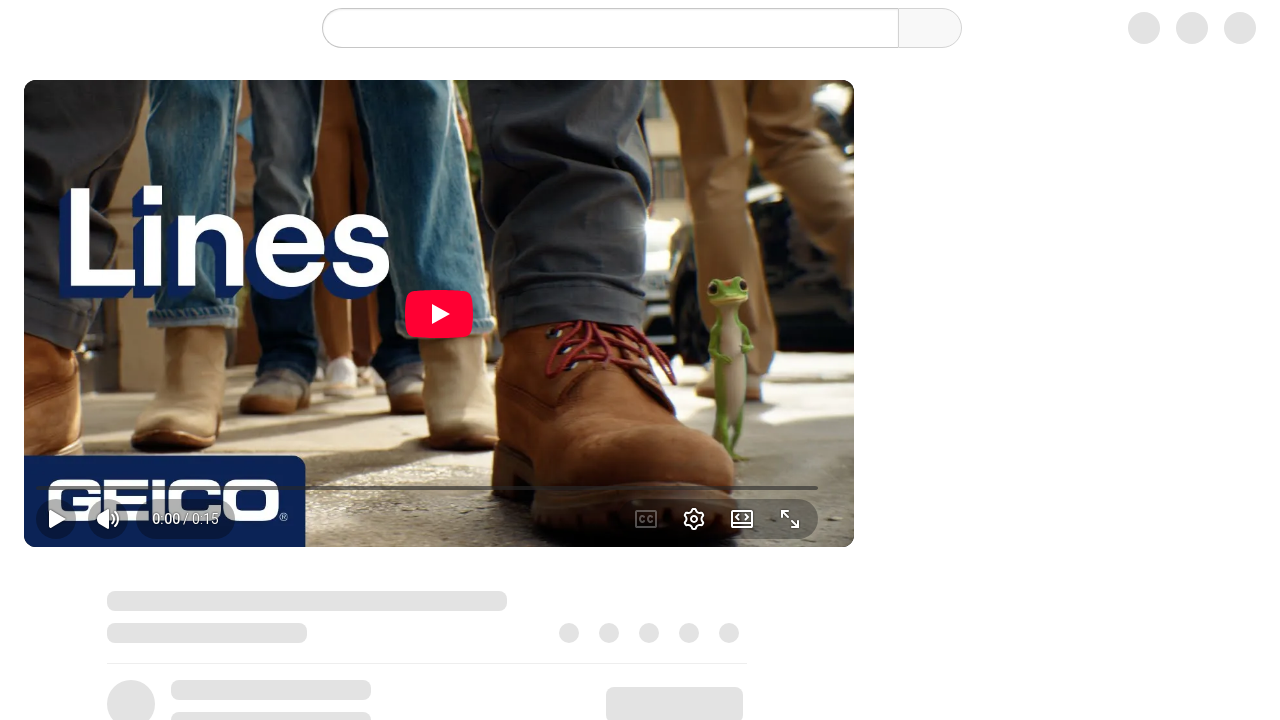

Page reached networkidle state - content fully loaded
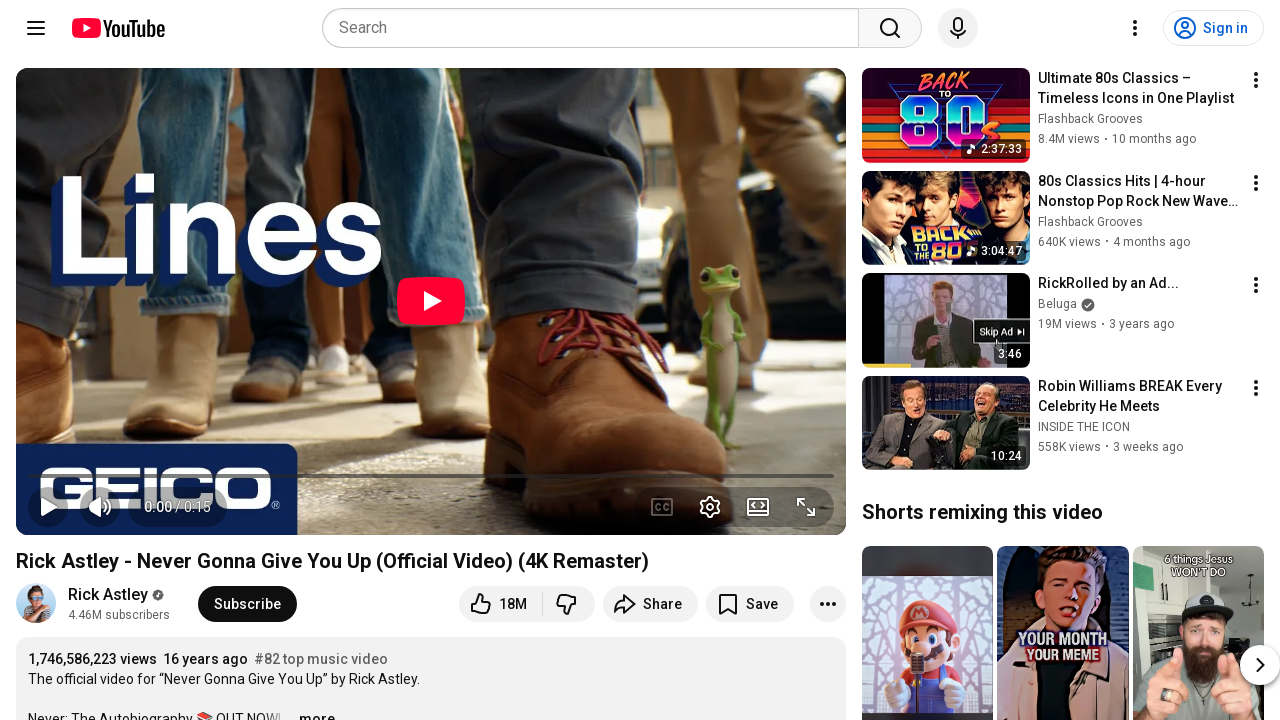

Video links loaded on the page
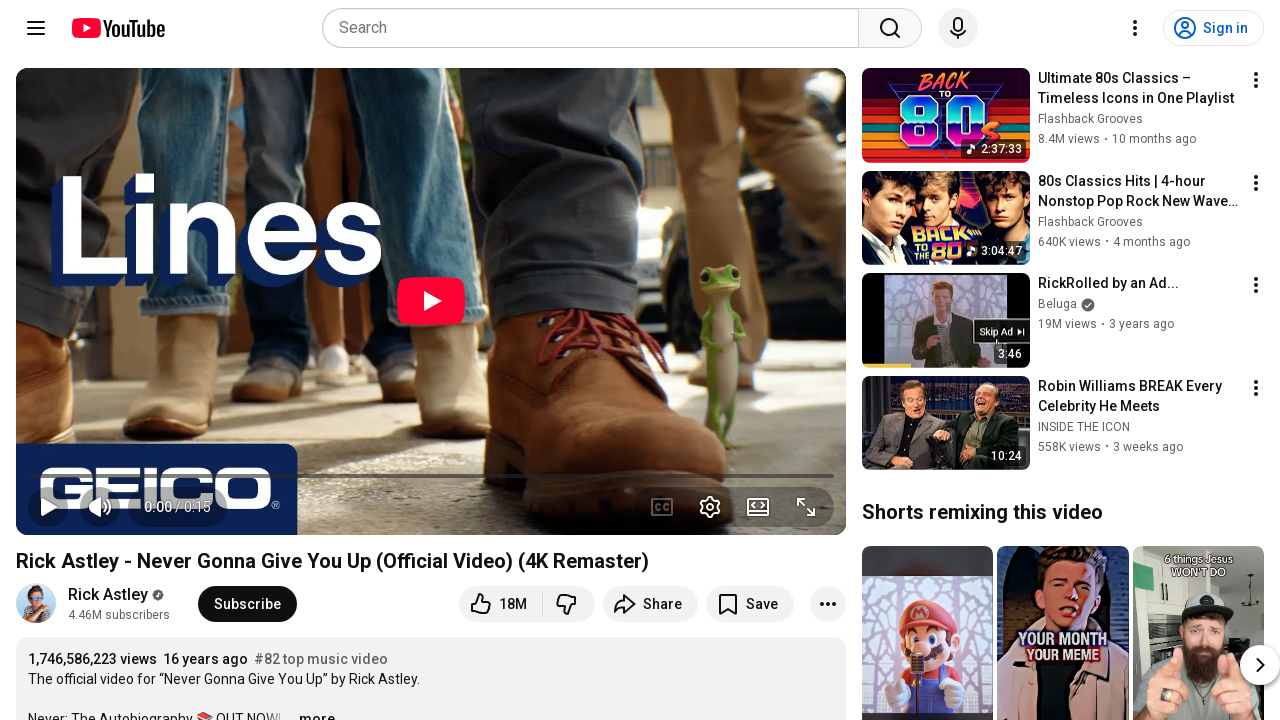

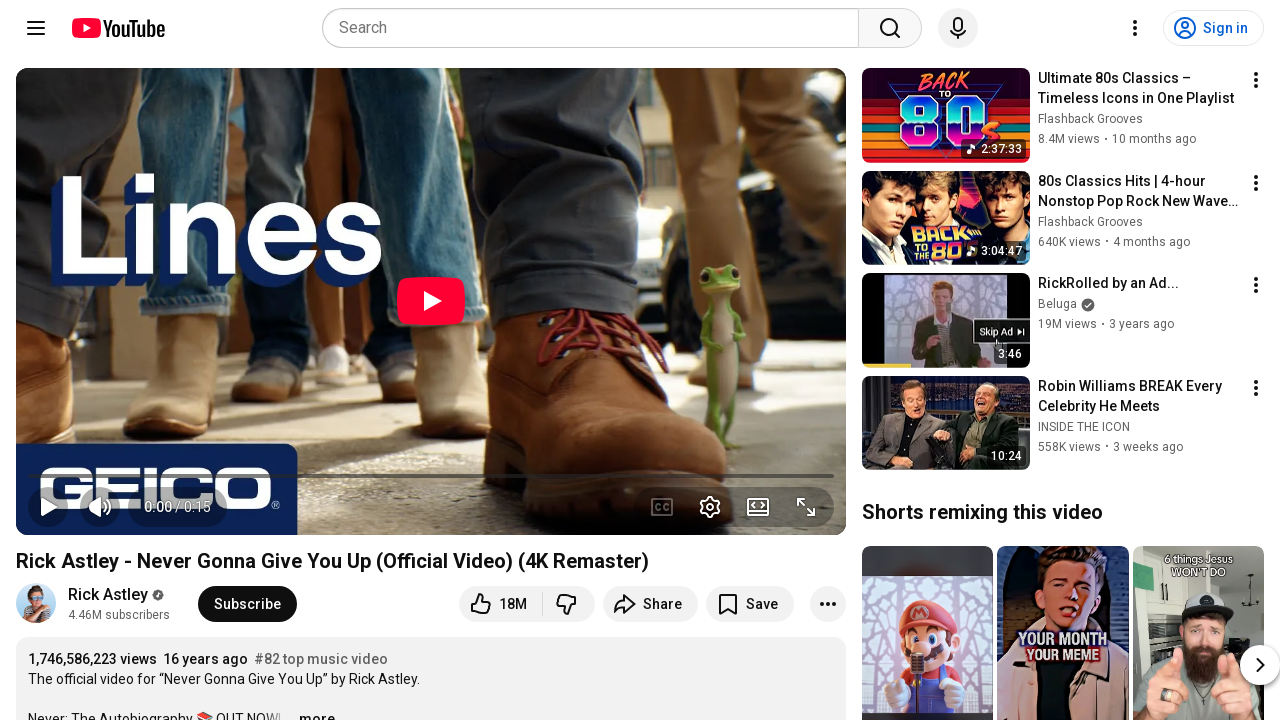